Tests various XPath locator strategies by finding and interacting with elements on a demo page, including filling a text field

Starting URL: https://testeroprogramowania.github.io/selenium/basics.html

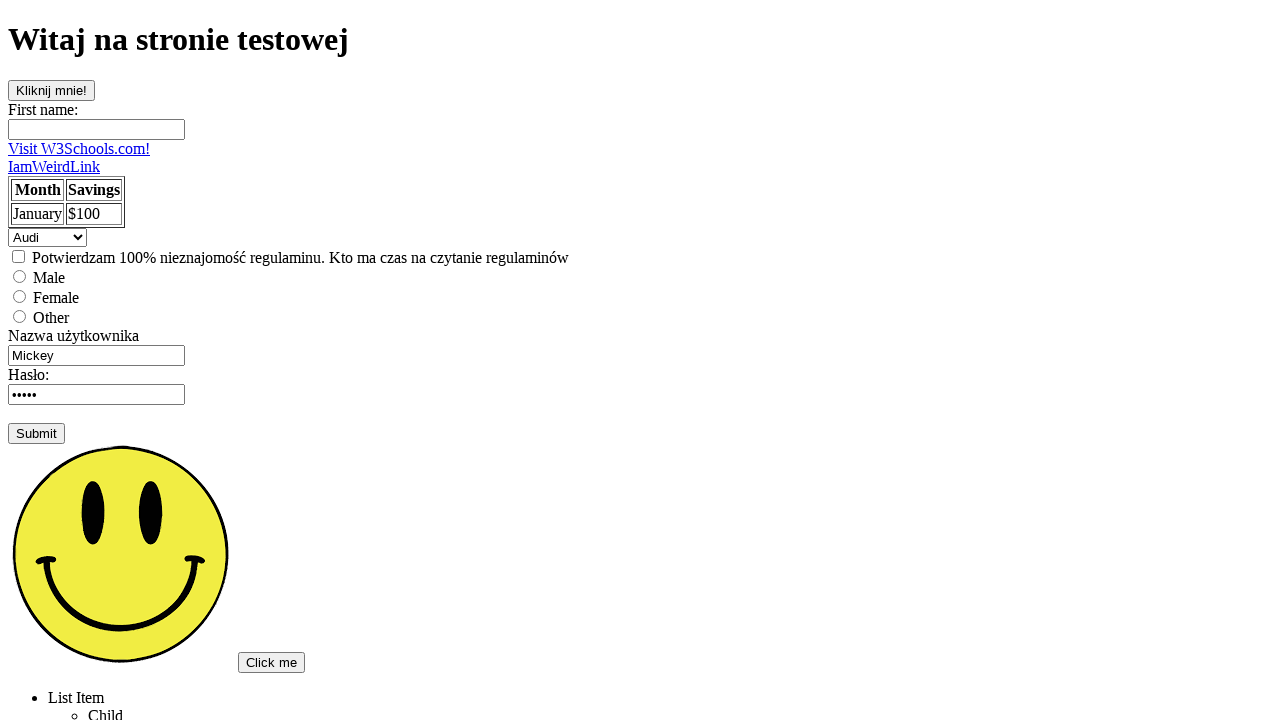

Filled first name input field with 'coś' on input[name='fname']
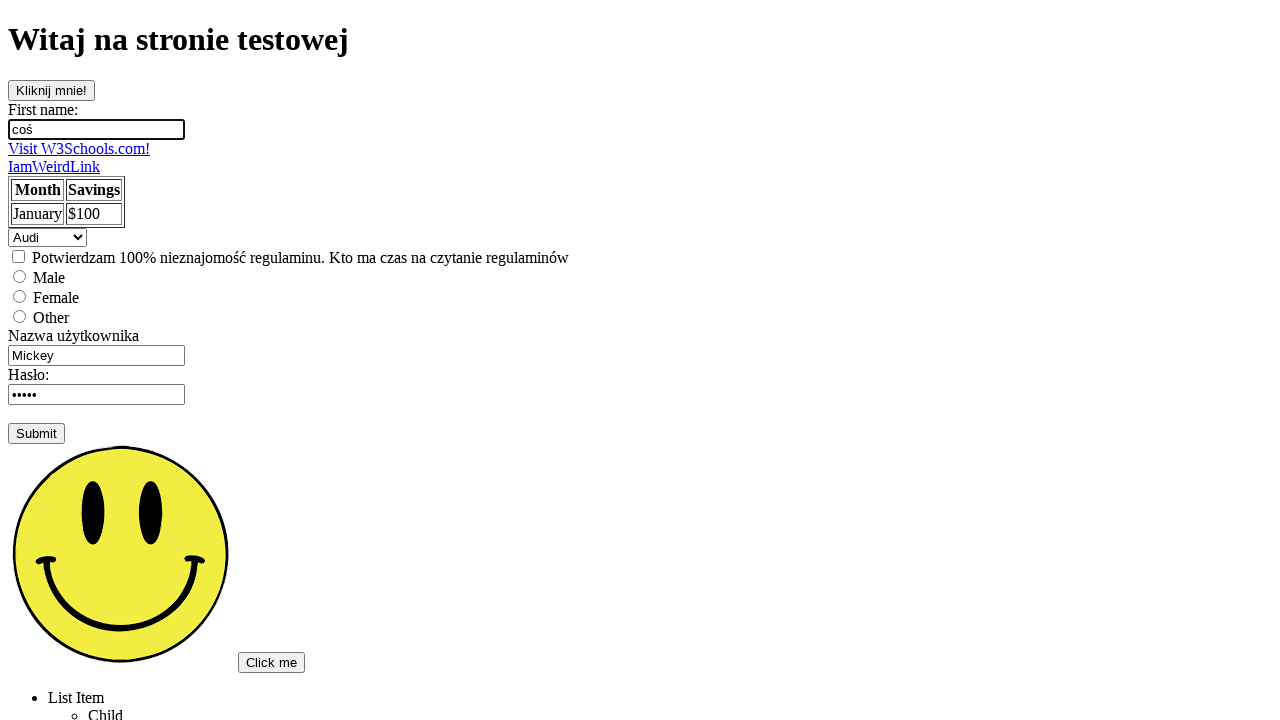

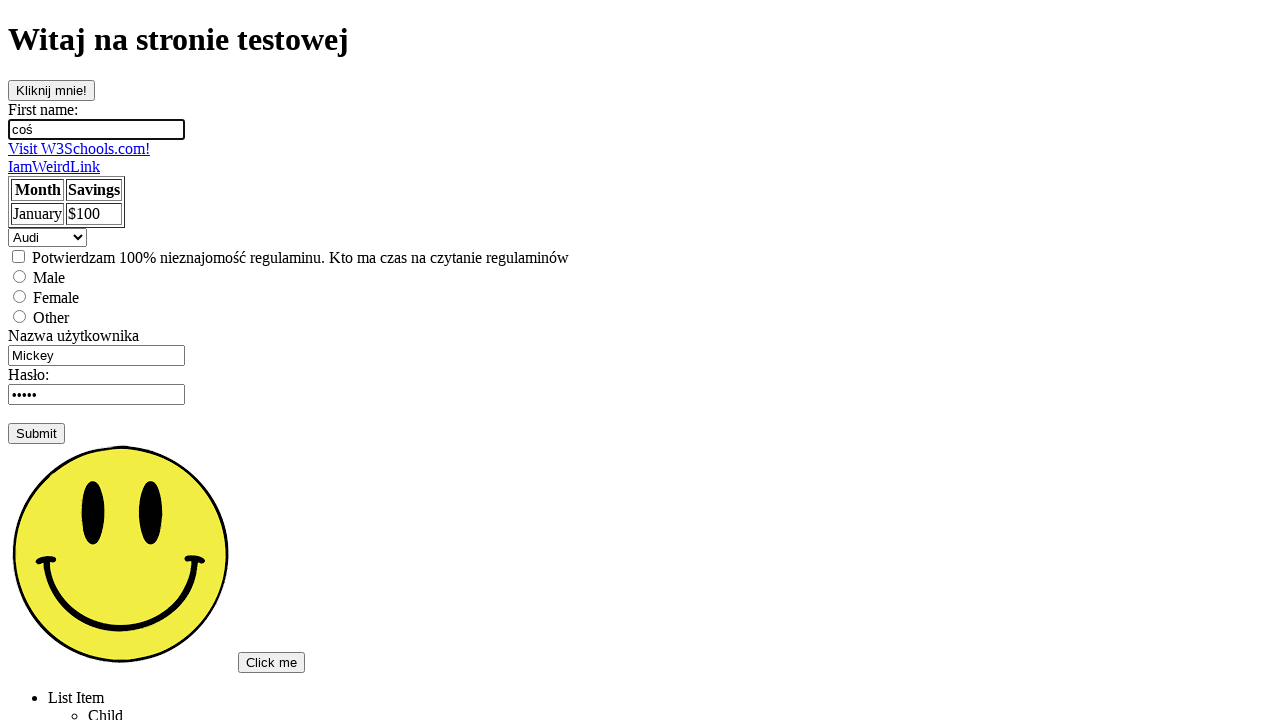